Tests adding a product to cart on Demoblaze e-commerce demo site by navigating to a product category and selecting an item

Starting URL: https://www.demoblaze.com

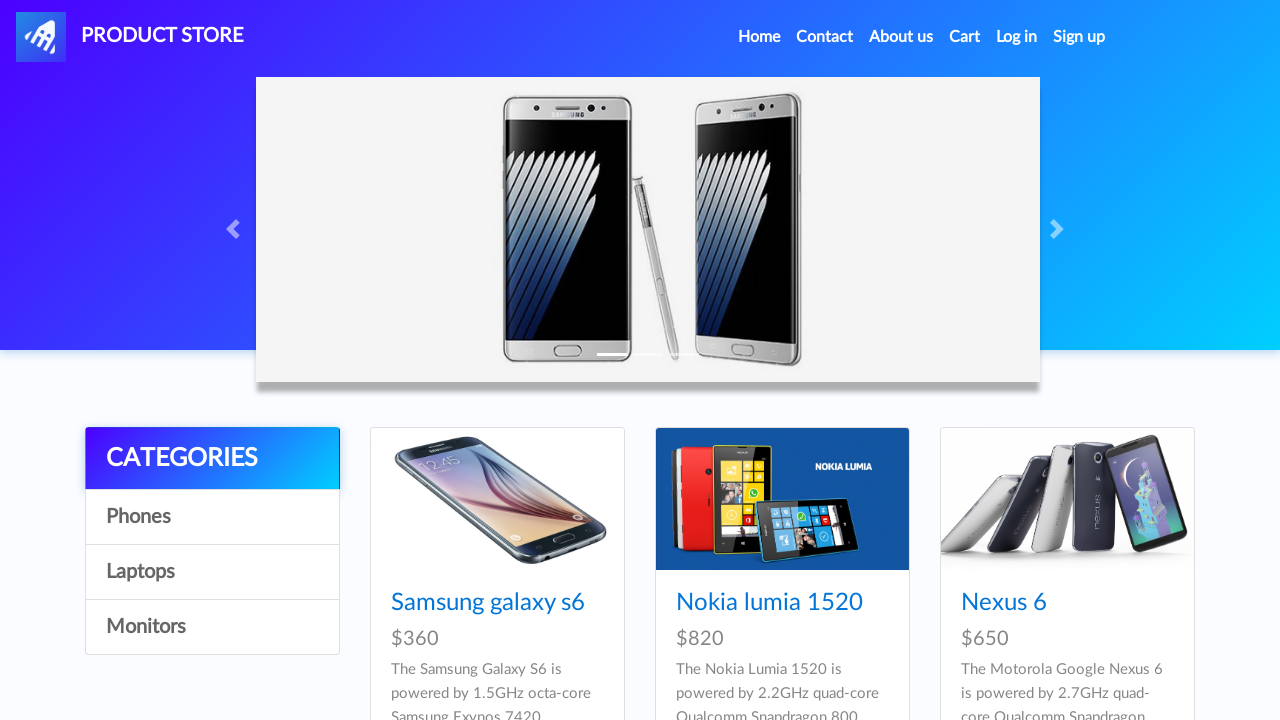

Clicked on 4th category link in product categories at (212, 627) on div.list-group a:nth-child(4)
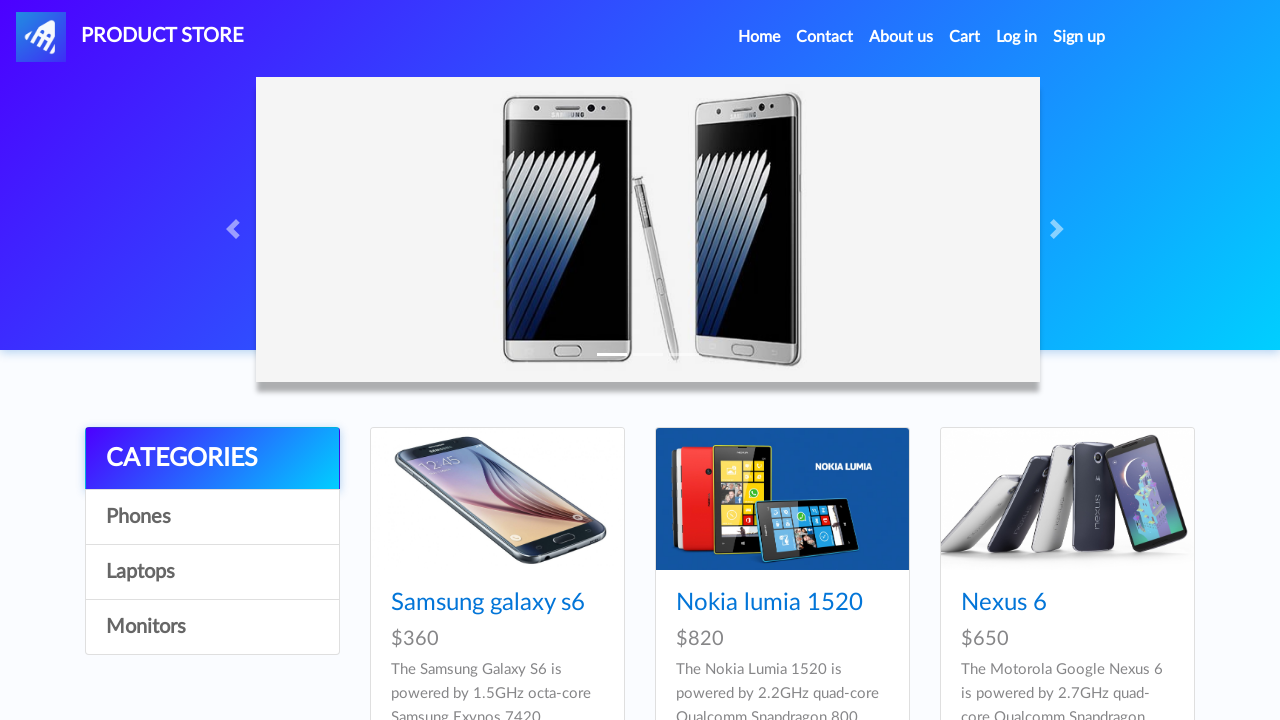

Waited 2 seconds for products to load
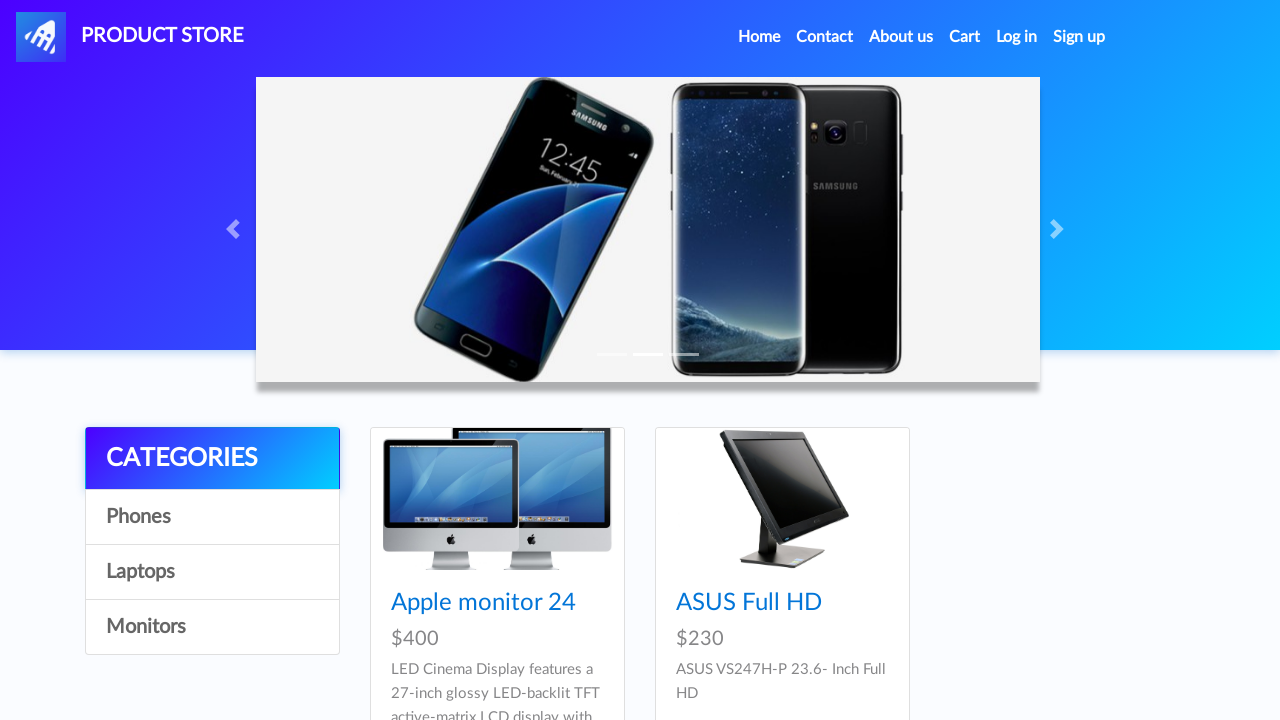

Clicked on first product in the category at (484, 603) on div.card-block h4.card-title a
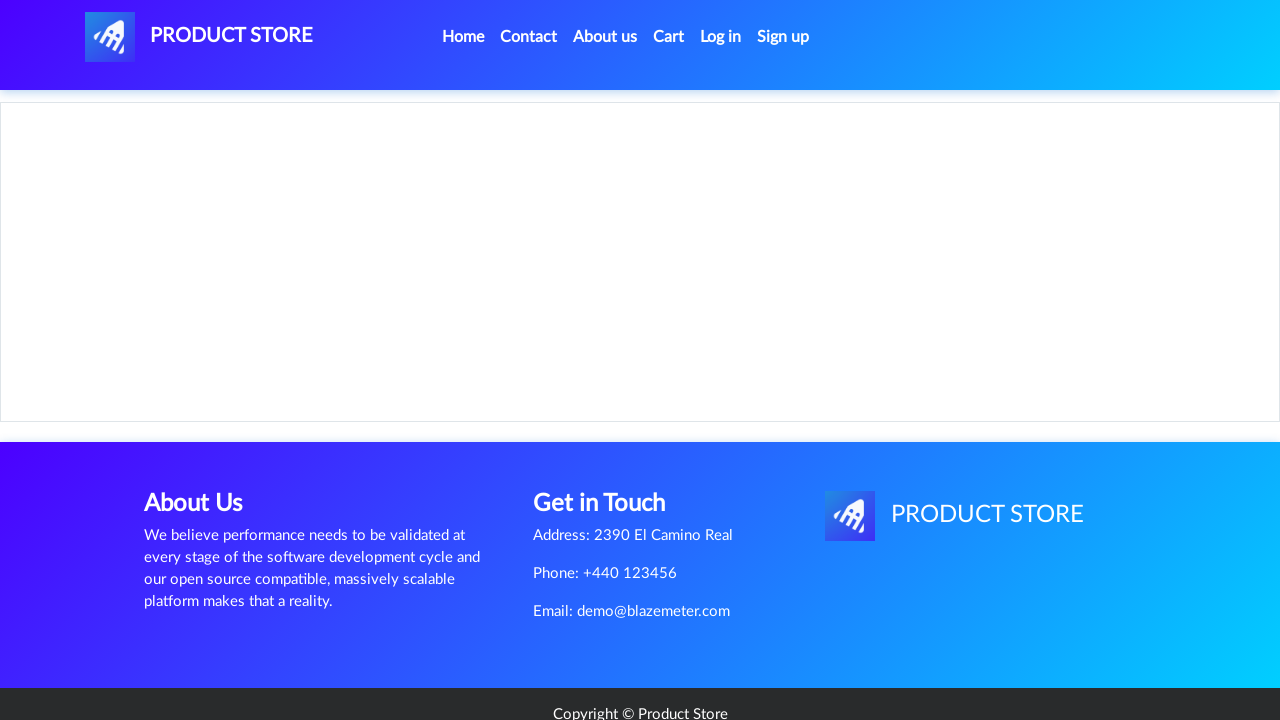

Product page loaded - 'Add to cart' button is visible
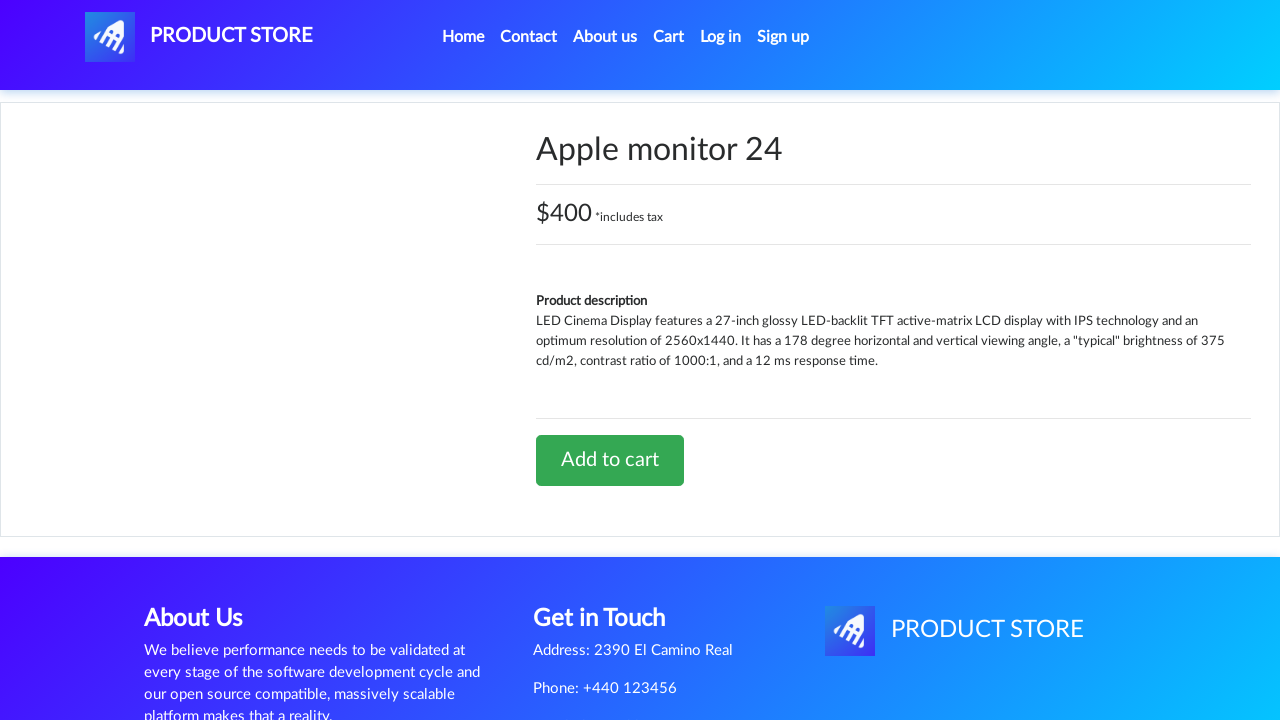

Clicked 'Add to cart' button to add product to cart at (610, 460) on a.btn-success:has-text('Add to cart')
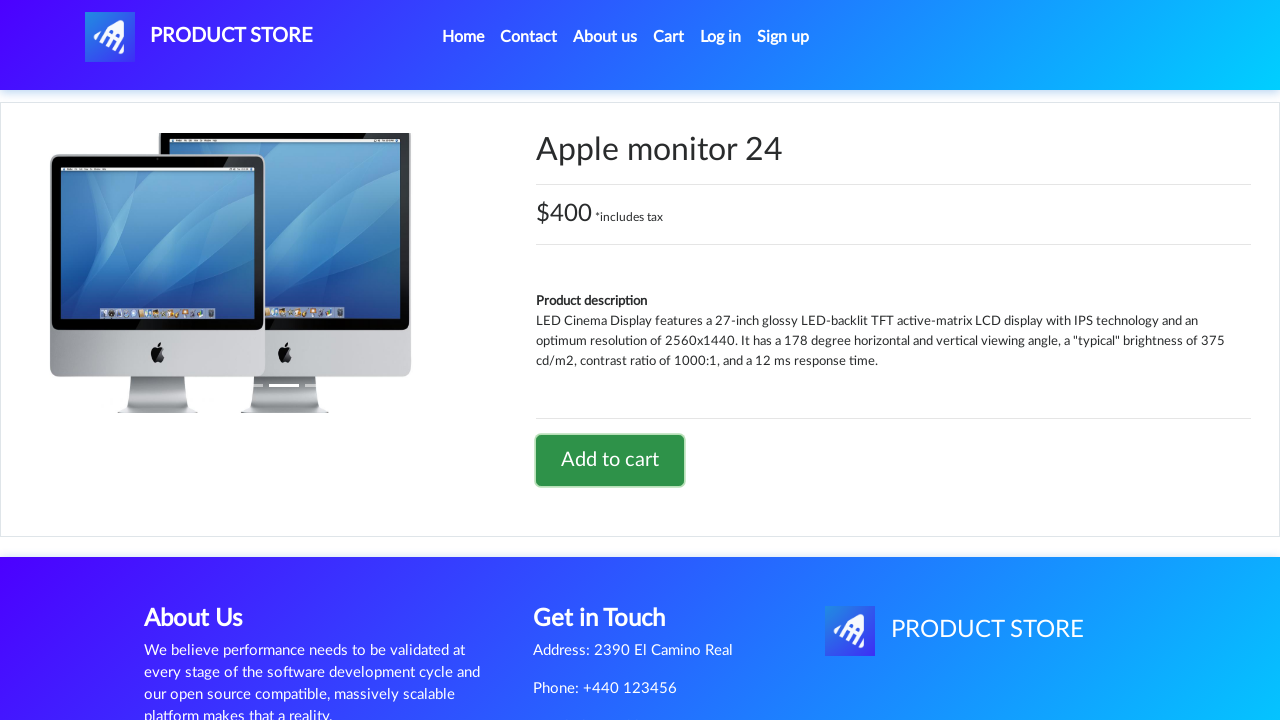

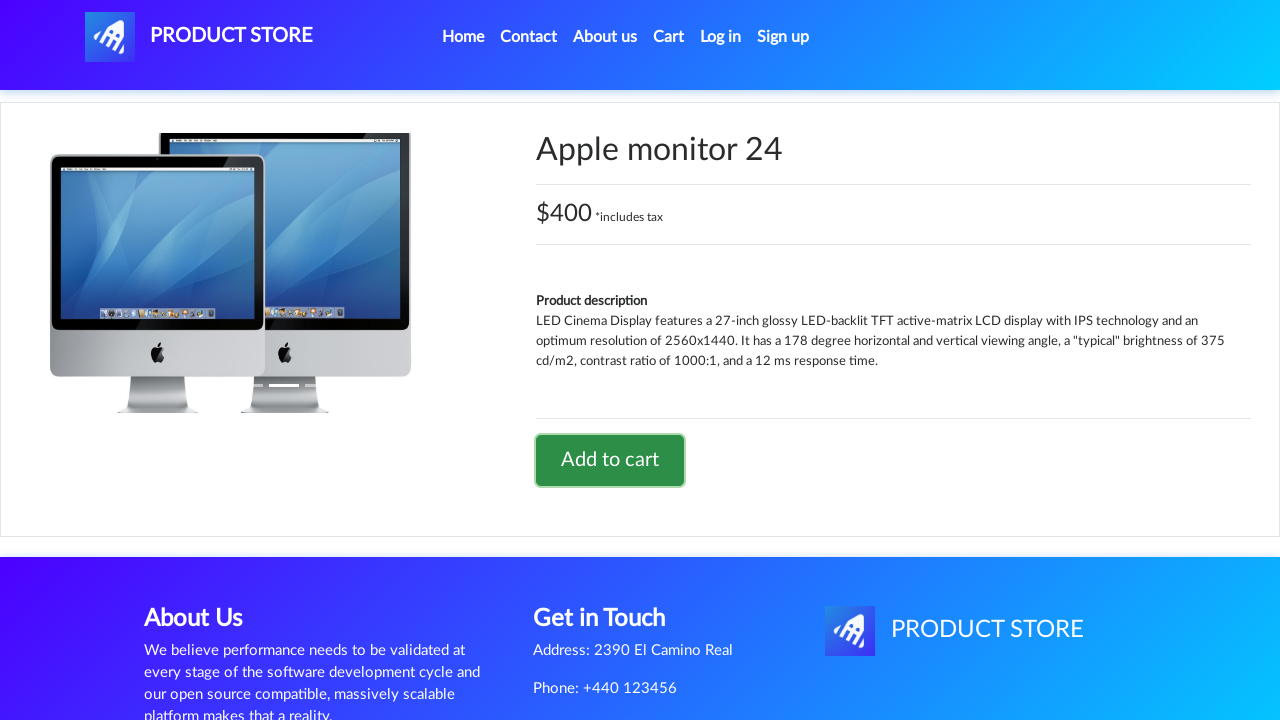